Tests clicking the Contact Us link in footer and verifies navigation

Starting URL: https://go-bus.com/?lang=en

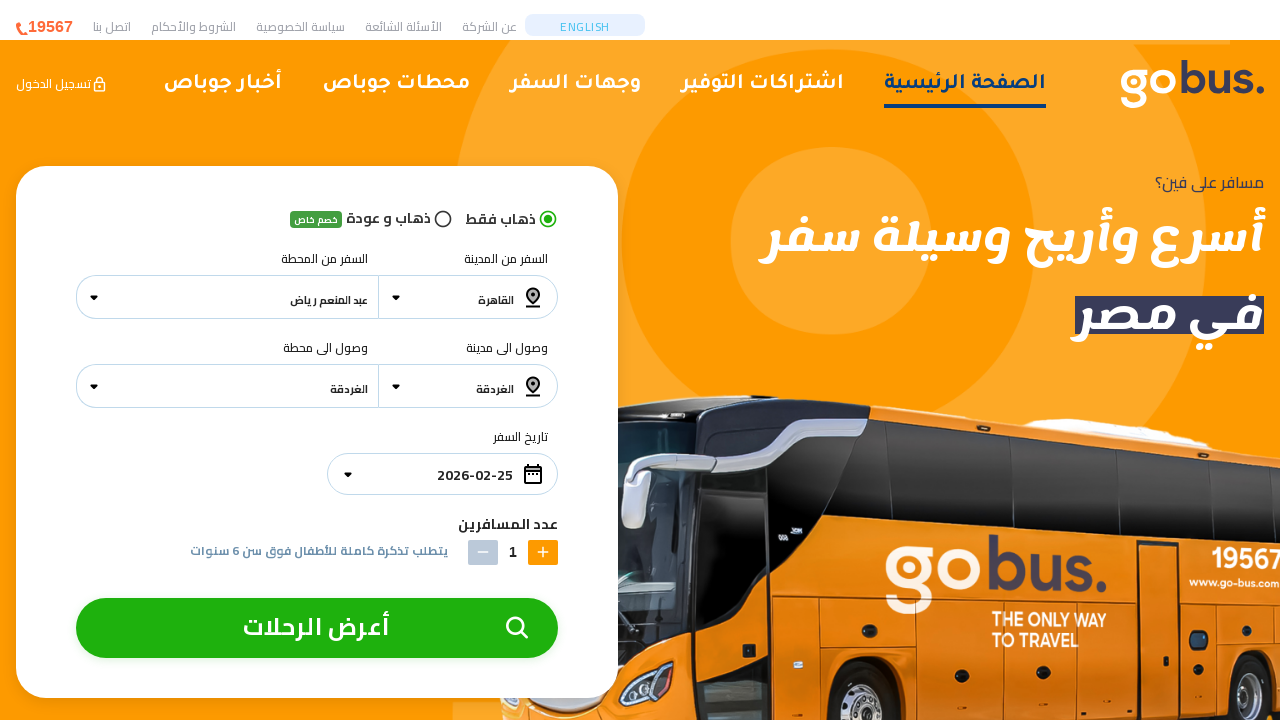

Clicked Contact Us link in footer at (332, 613) on footer a[href*='/contact-us']
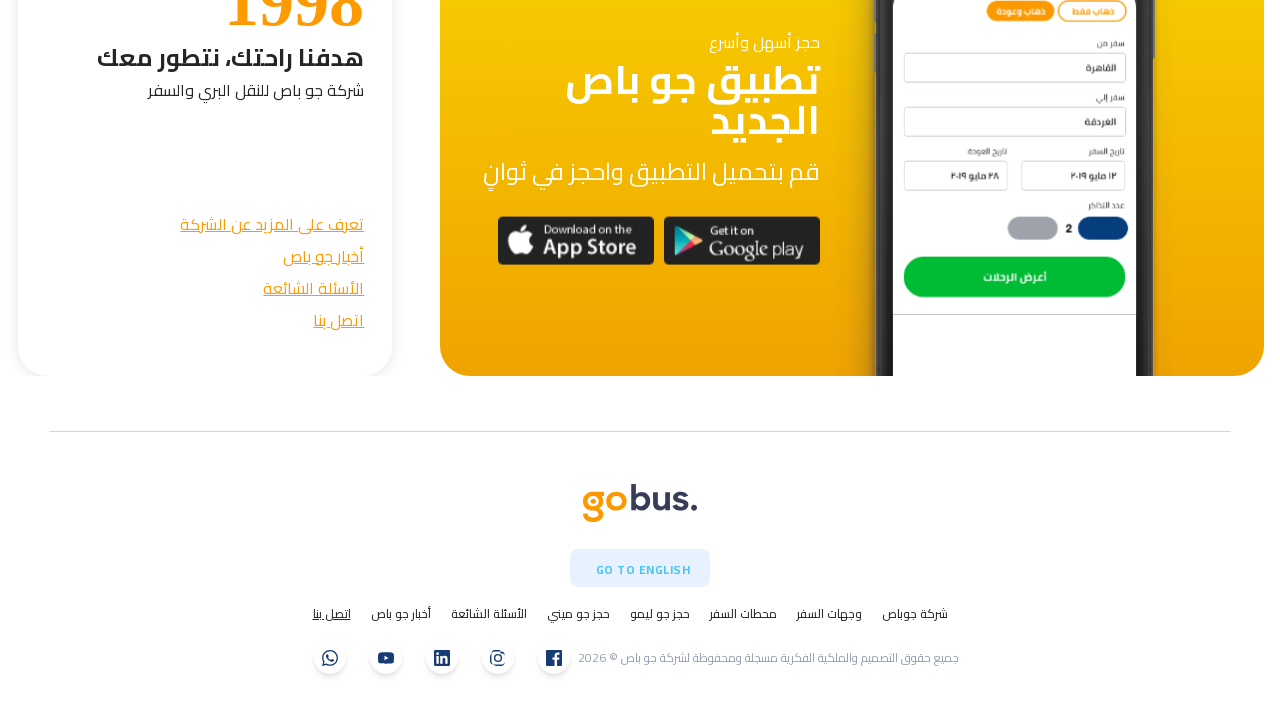

Navigation to Contact Us page completed
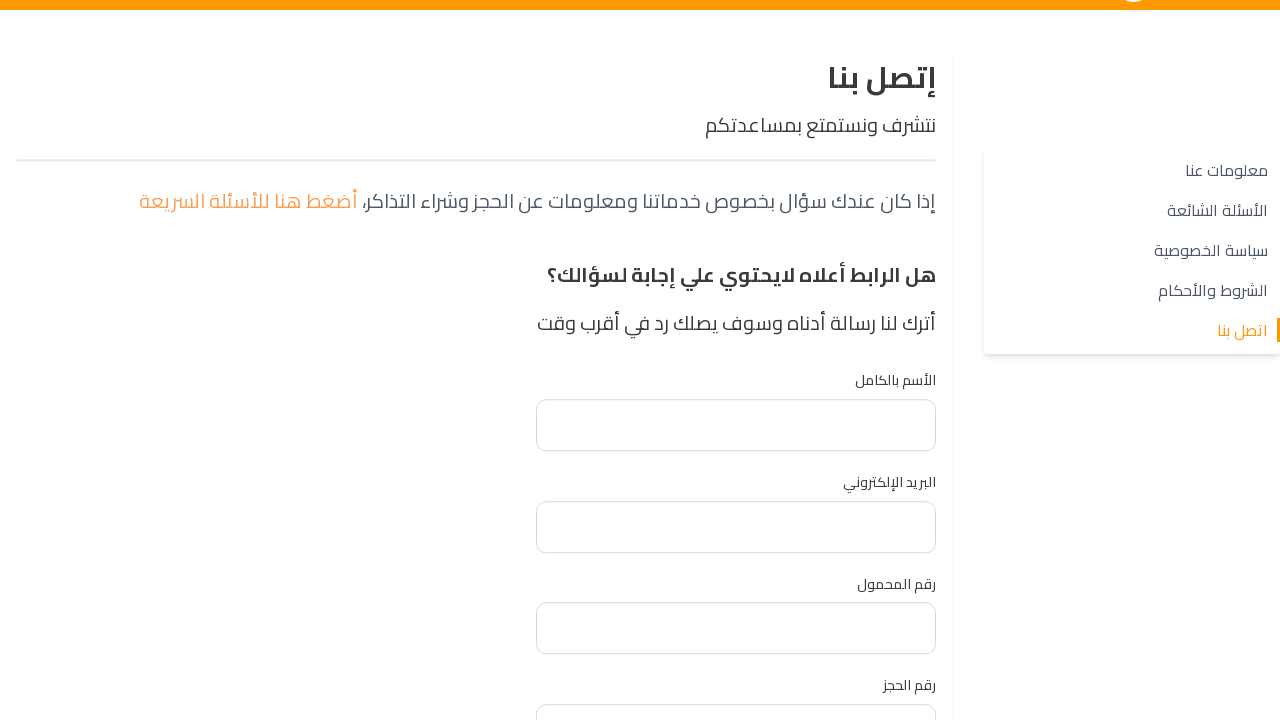

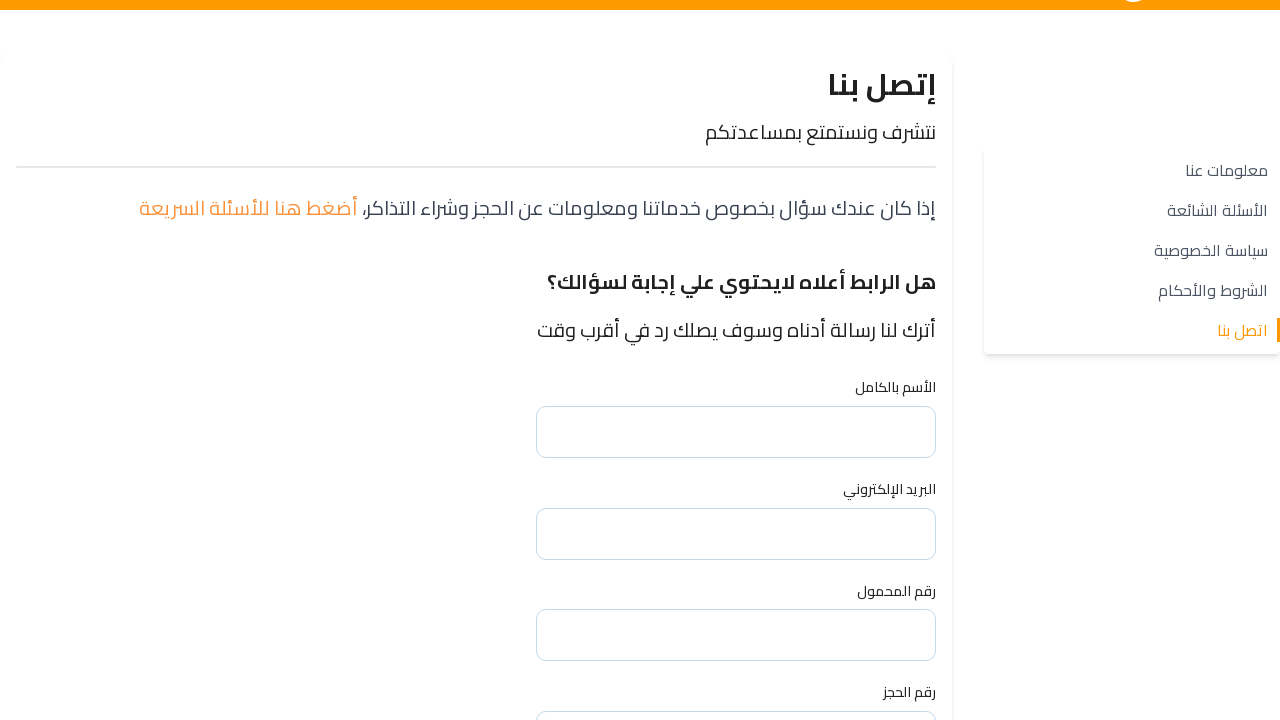